Tests dynamic loading functionality by clicking a start button and waiting for dynamically loaded text content to appear

Starting URL: http://the-internet.herokuapp.com/dynamic_loading/2

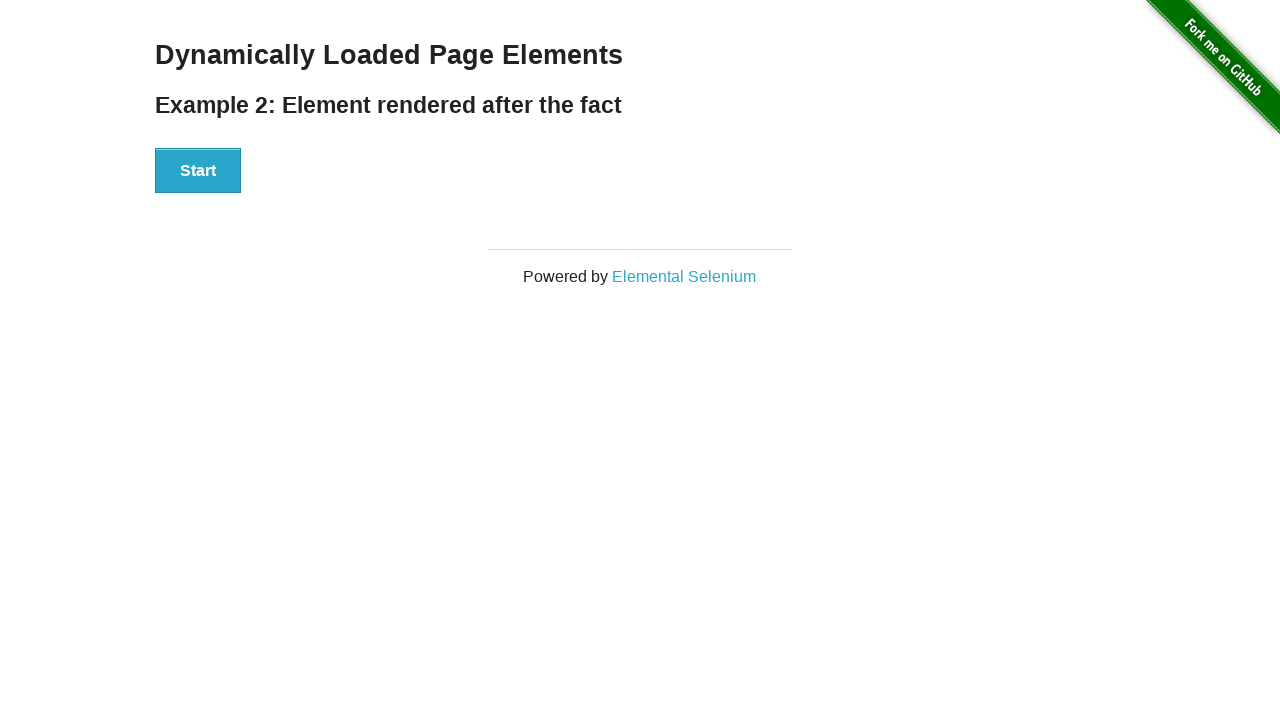

Clicked start button to trigger dynamic loading at (198, 171) on #start>button
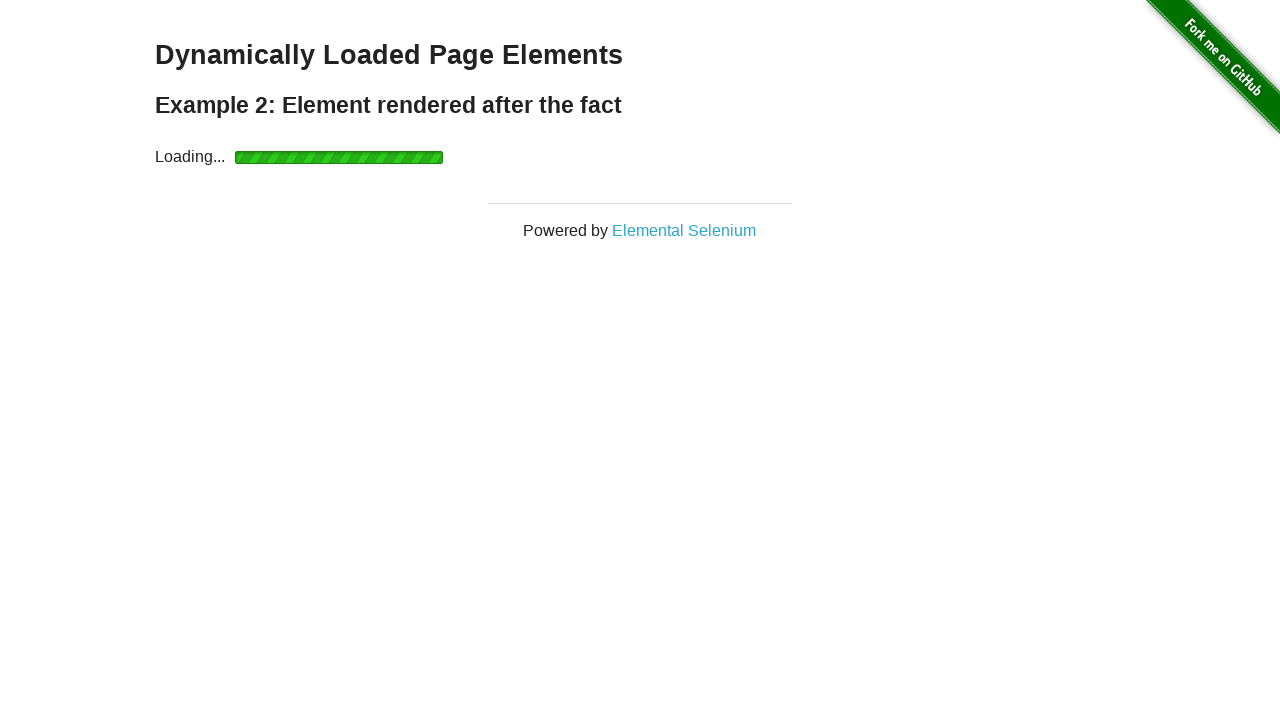

Waited for dynamically loaded text element to appear
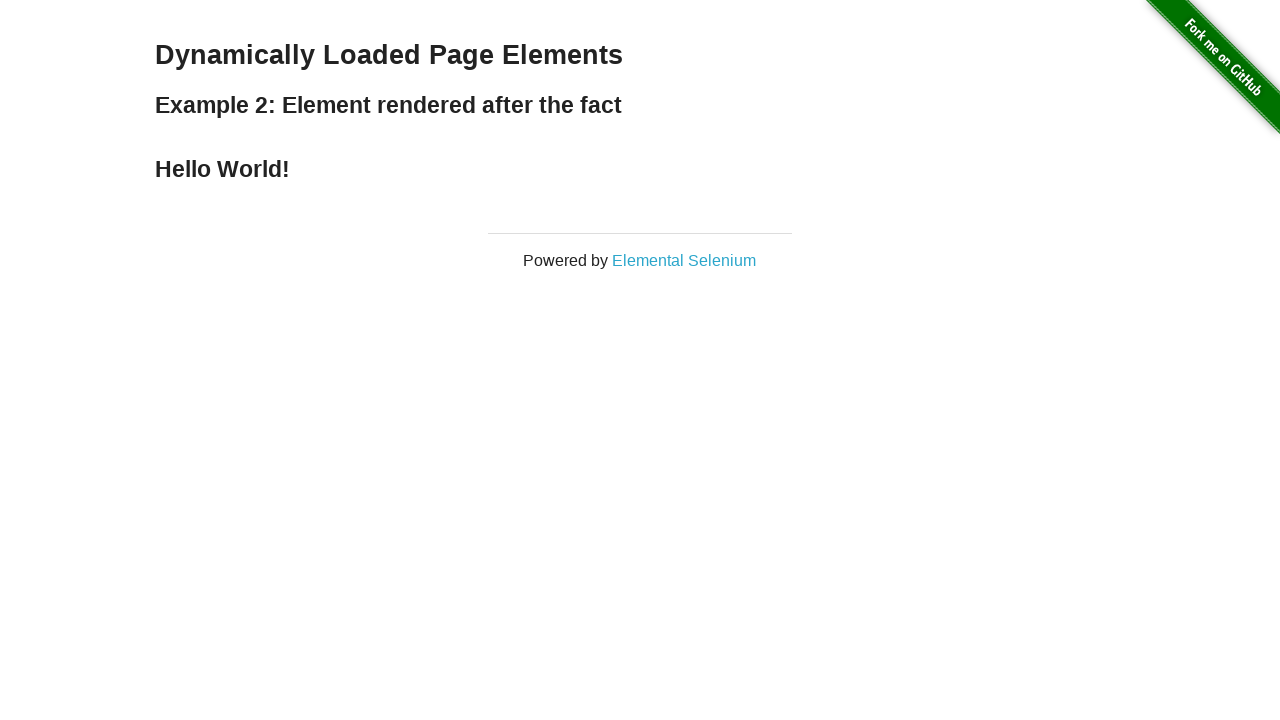

Located the dynamically loaded h4 element
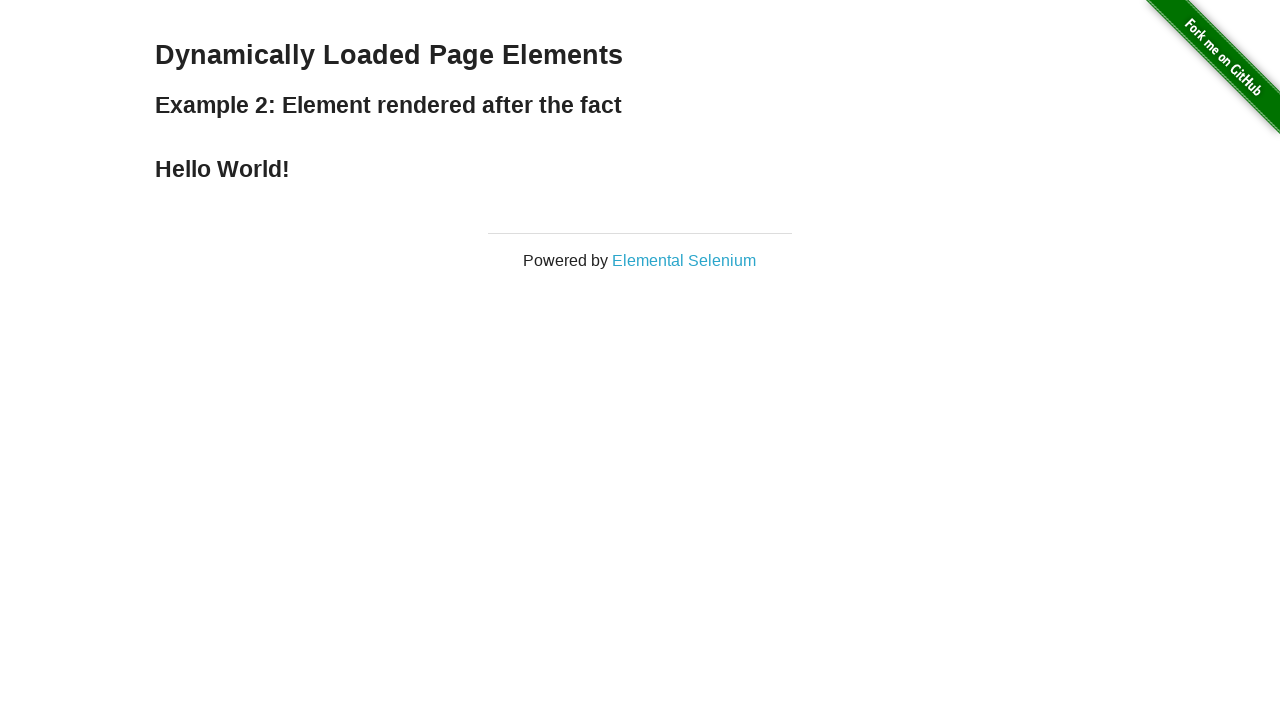

Extracted text content from element: 'Hello World!'
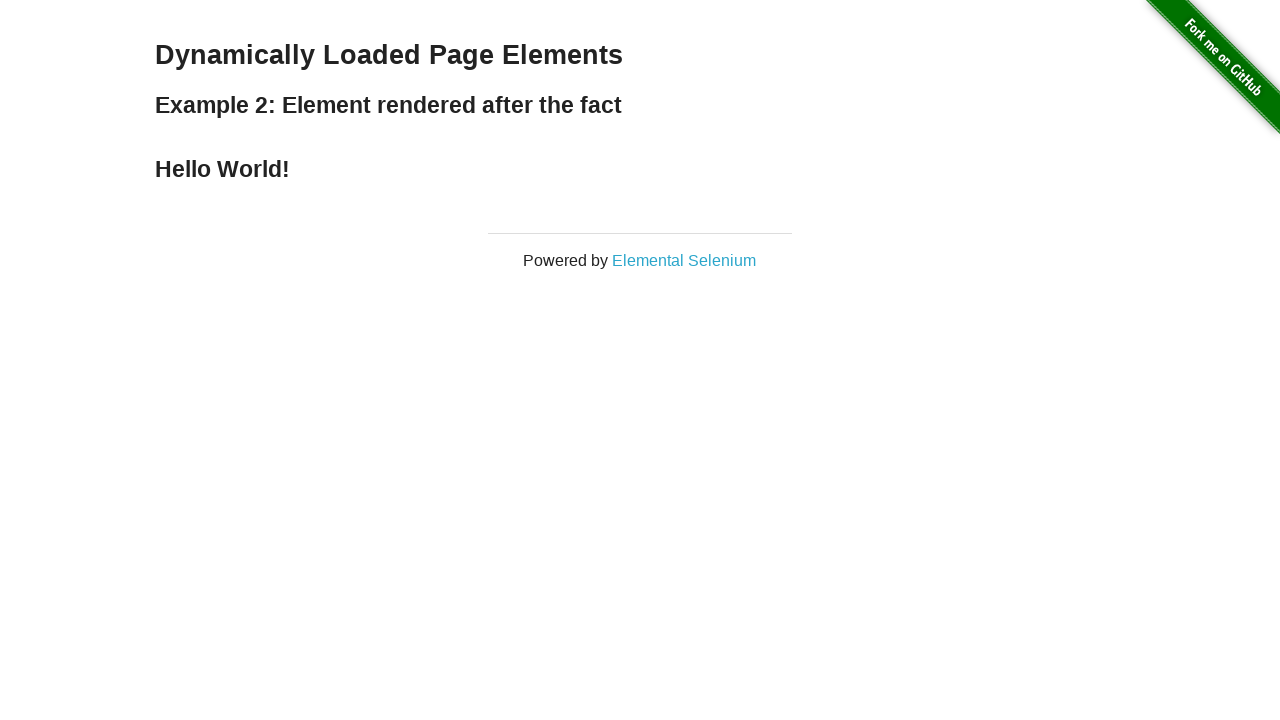

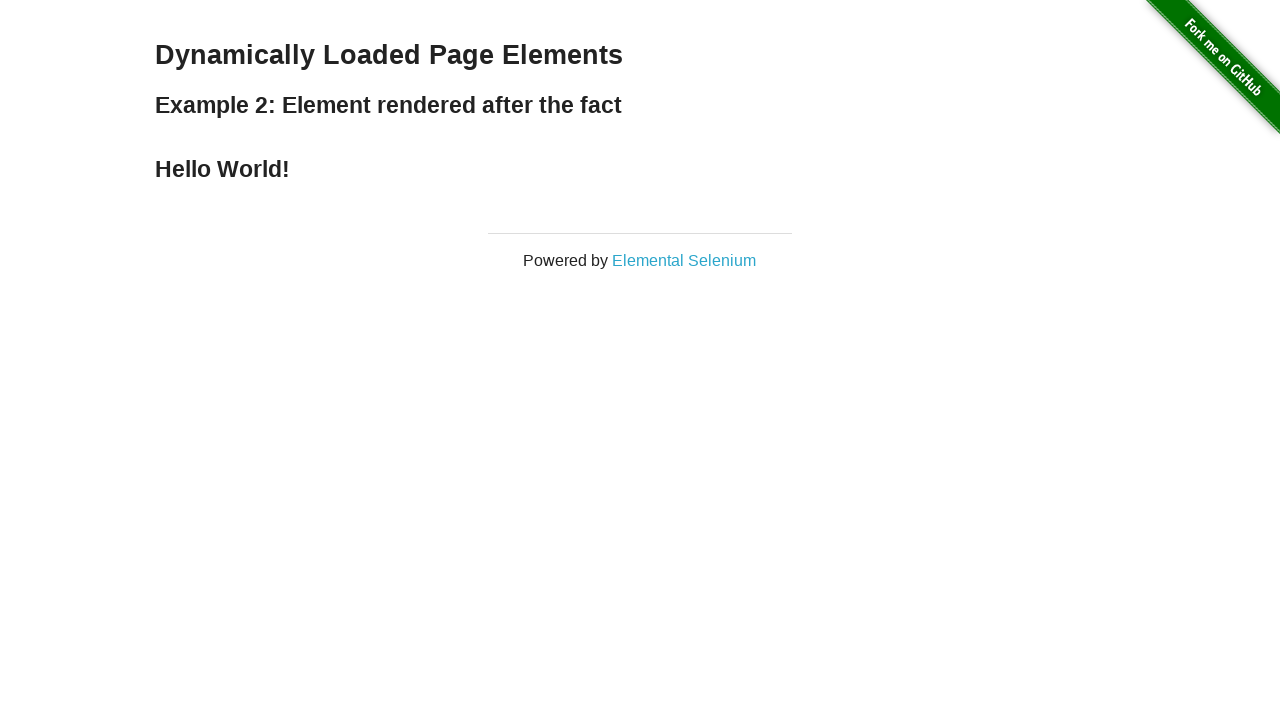